Tests the SpiceJet flight search by clicking on the origin city field and entering a city code

Starting URL: https://www.spicejet.com/

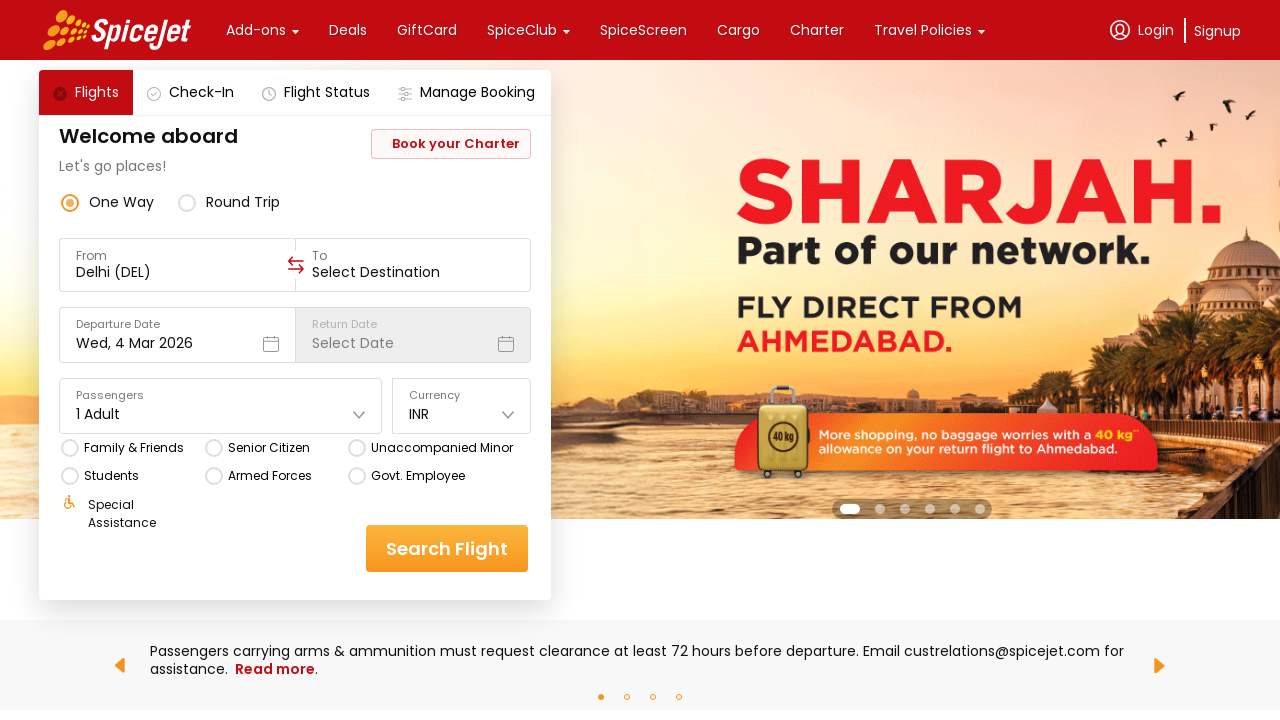

Clicked on the origin city field at (178, 272) on xpath=//div[@data-testid='to-testID-origin']/div/div/input
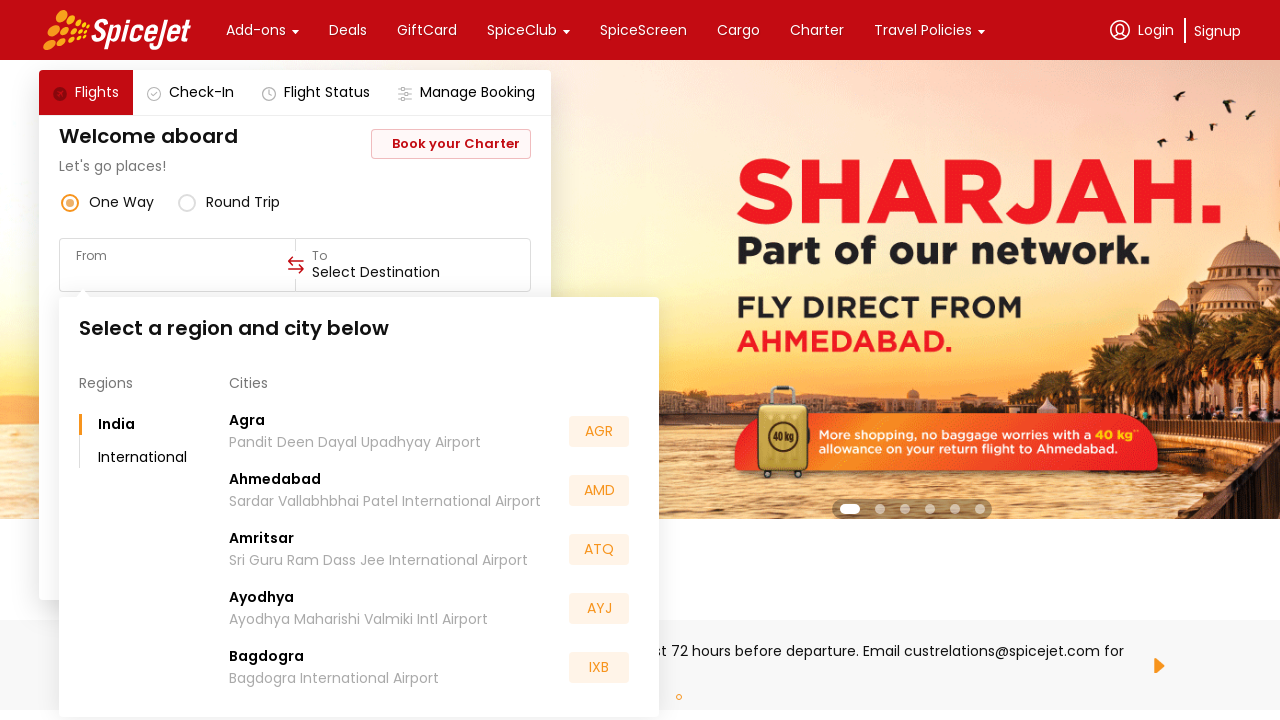

Entered city code 'DEL' in the origin field on //div[@data-testid='to-testID-origin']/div/div/input
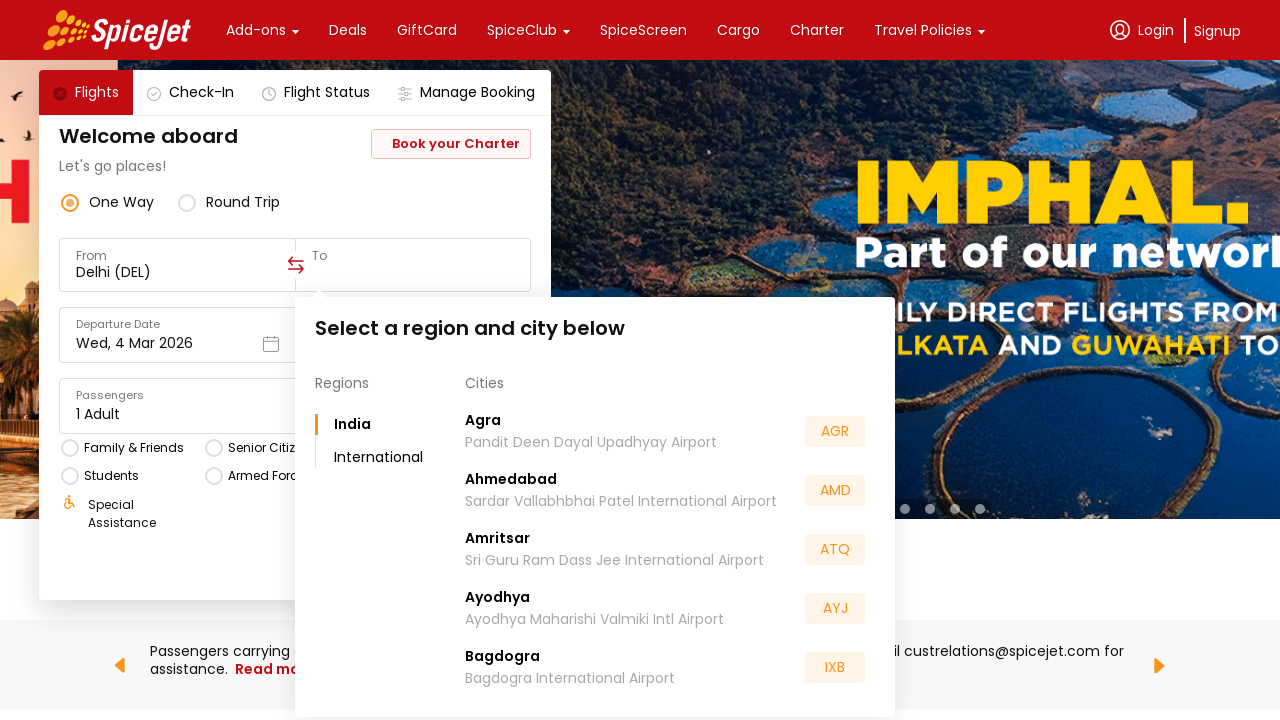

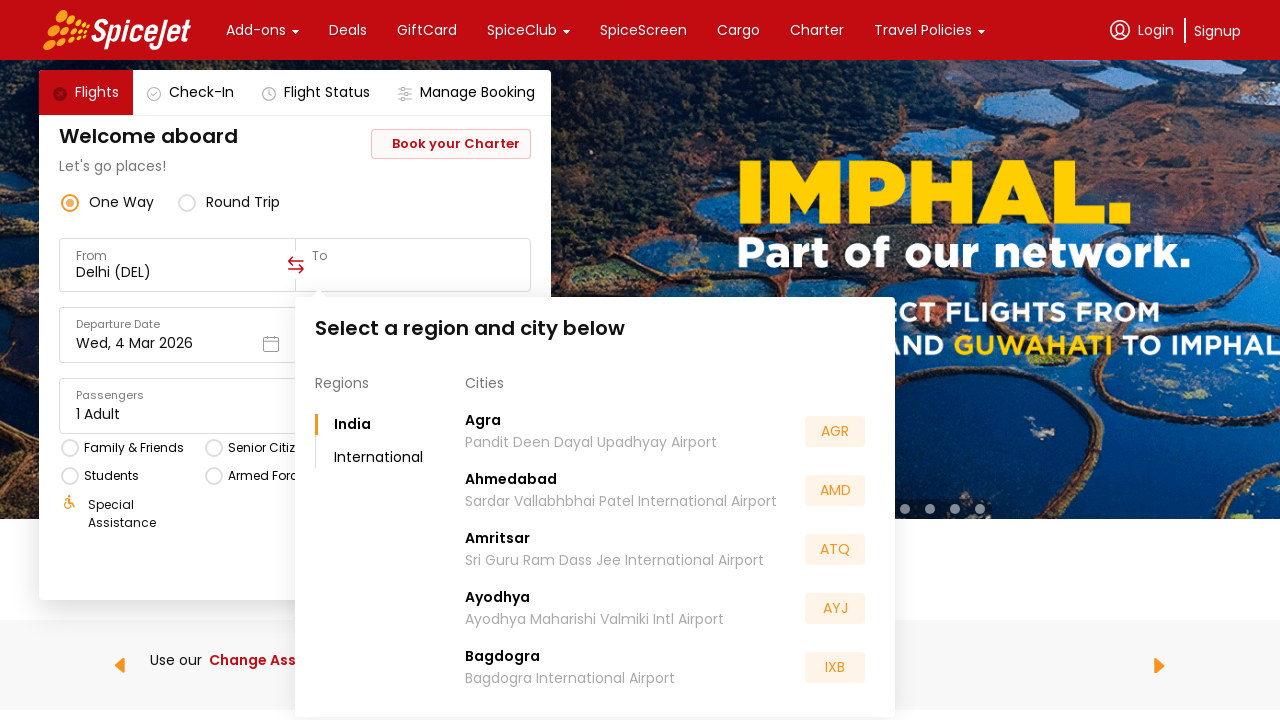